Tests filtering to display only active (non-completed) todo items

Starting URL: https://demo.playwright.dev/todomvc

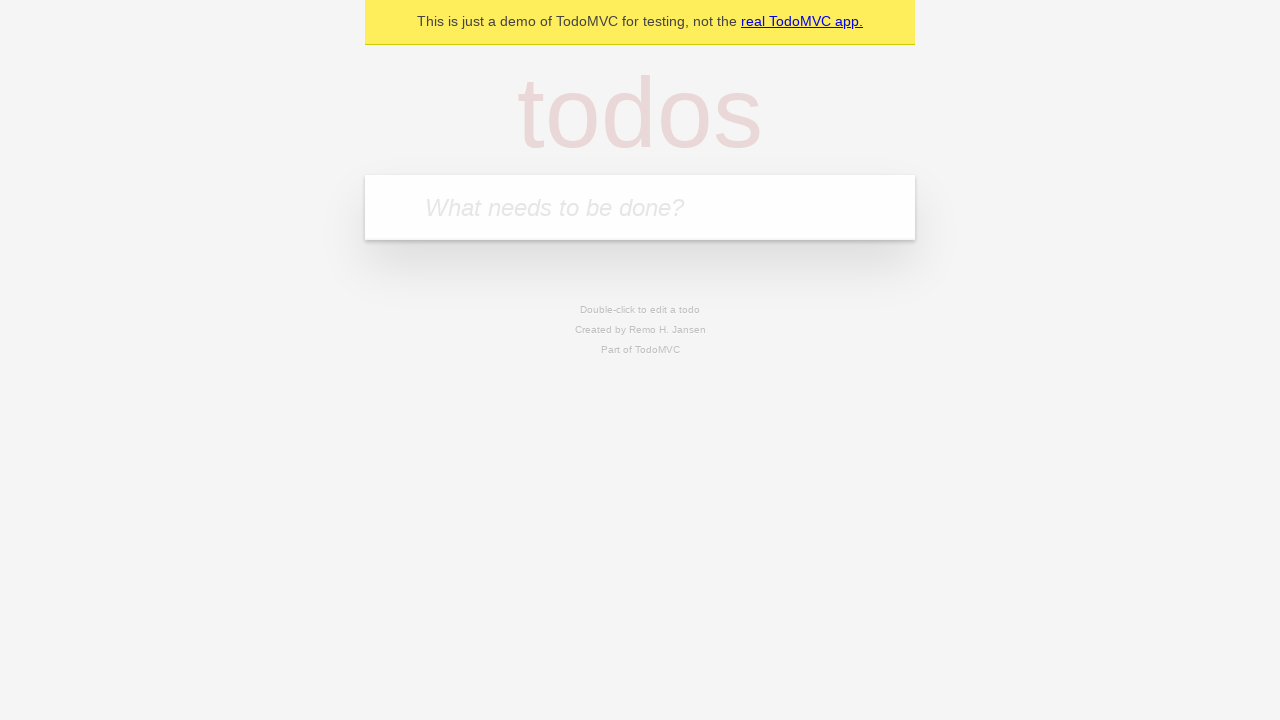

Filled todo input with 'buy some cheese' on internal:attr=[placeholder="What needs to be done?"i]
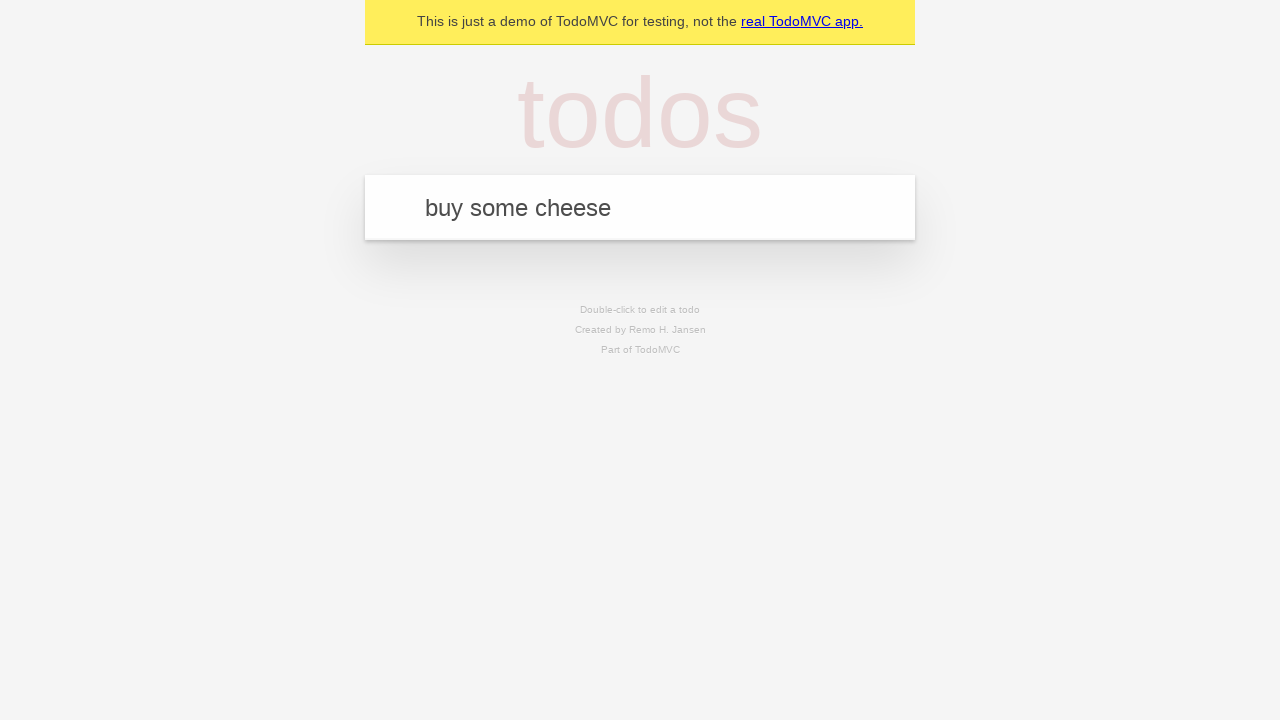

Pressed Enter to add first todo item on internal:attr=[placeholder="What needs to be done?"i]
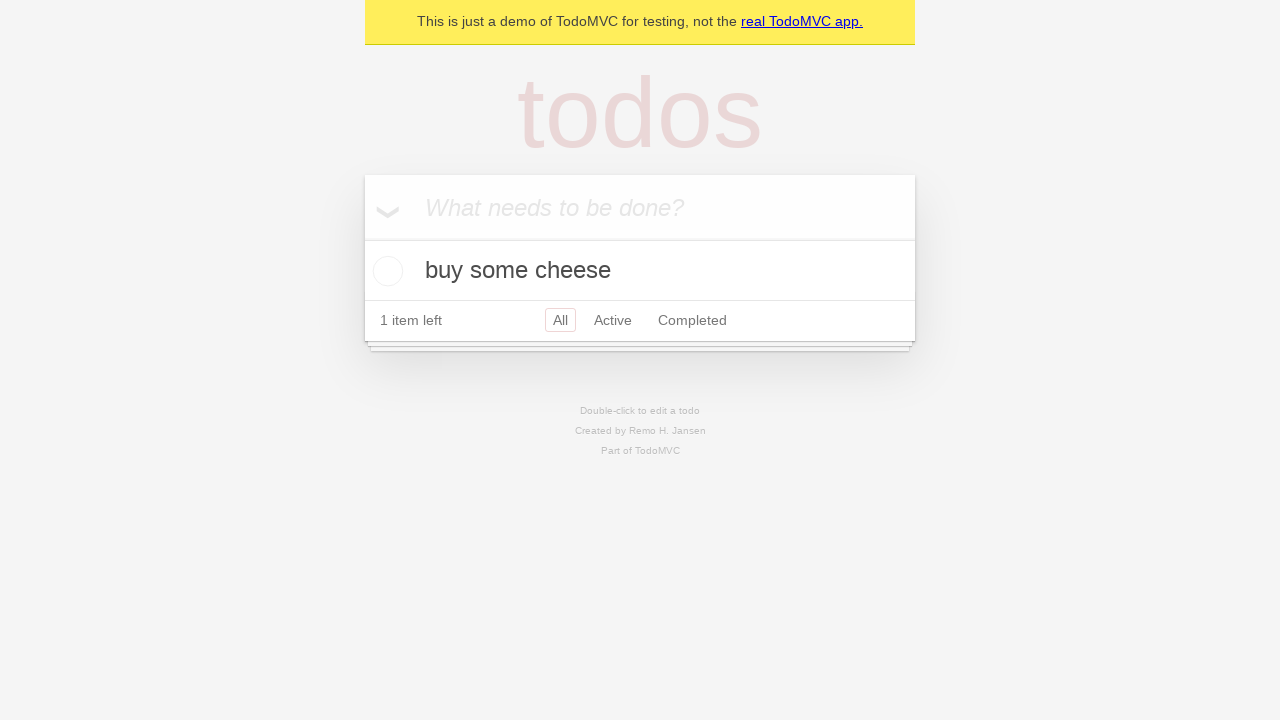

Filled todo input with 'feed the cat' on internal:attr=[placeholder="What needs to be done?"i]
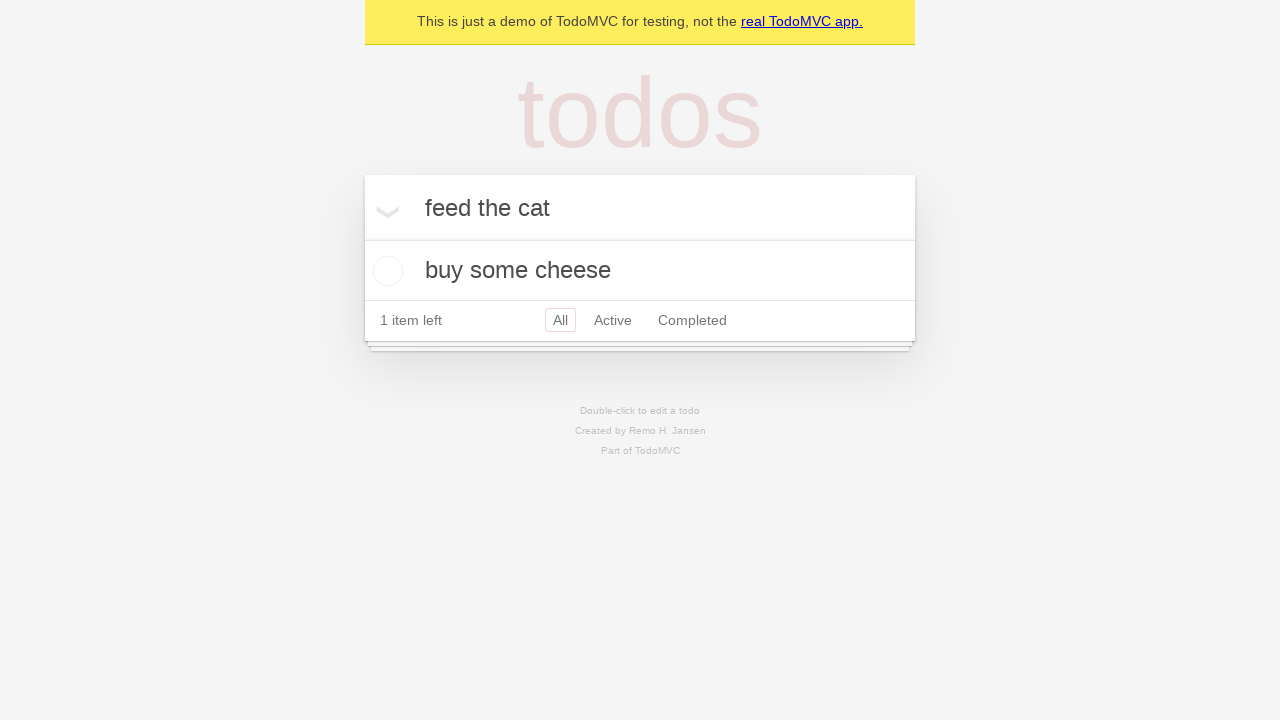

Pressed Enter to add second todo item on internal:attr=[placeholder="What needs to be done?"i]
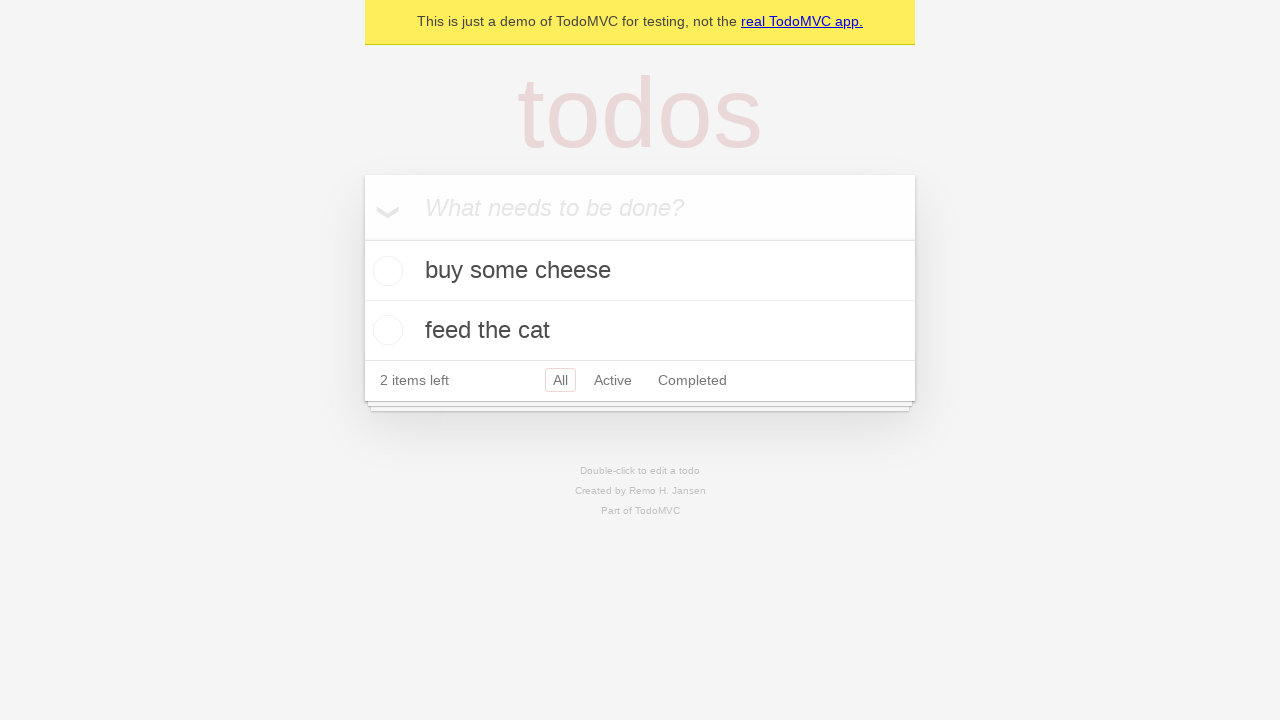

Filled todo input with 'book a doctors appointment' on internal:attr=[placeholder="What needs to be done?"i]
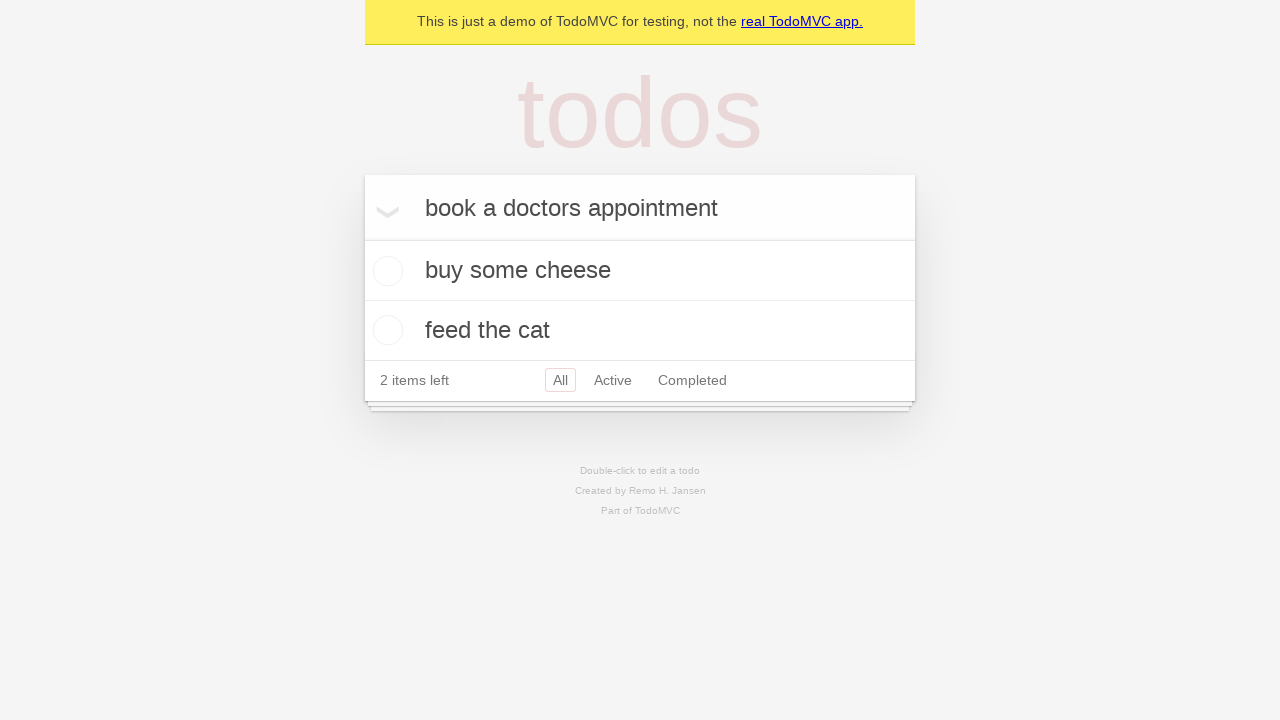

Pressed Enter to add third todo item on internal:attr=[placeholder="What needs to be done?"i]
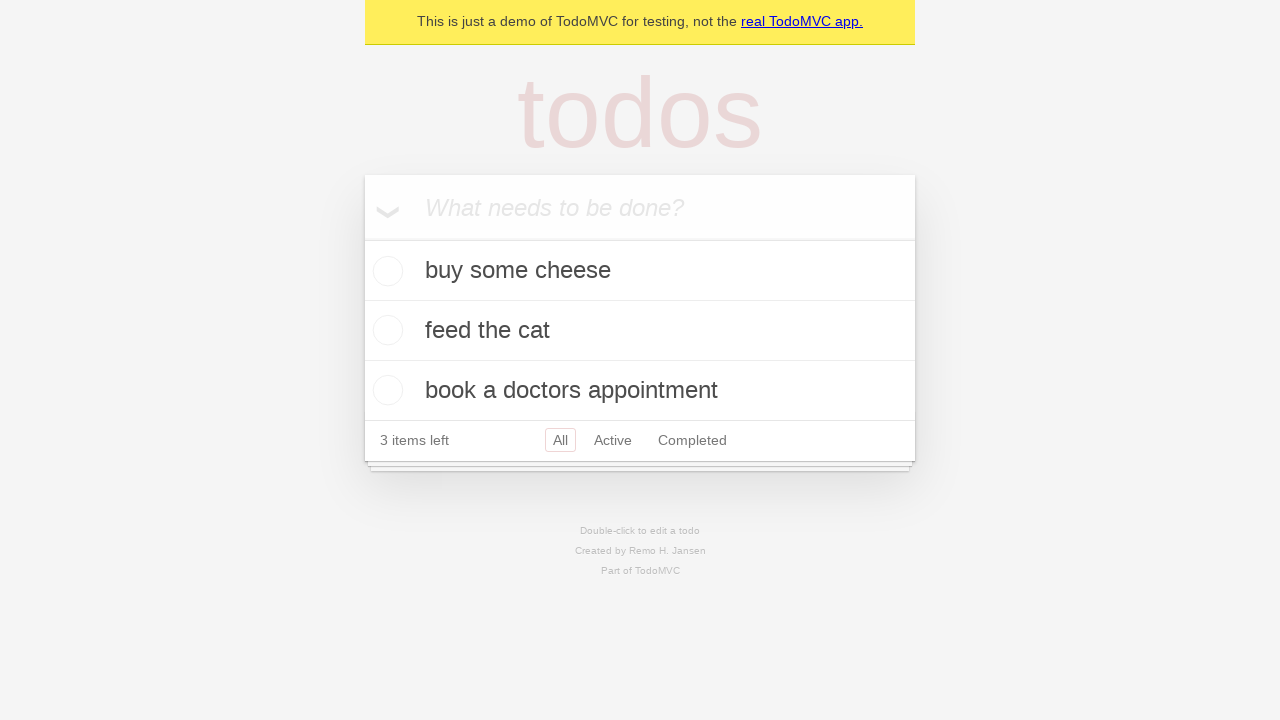

Checked the second todo item (feed the cat) at (385, 330) on internal:testid=[data-testid="todo-item"s] >> nth=1 >> internal:role=checkbox
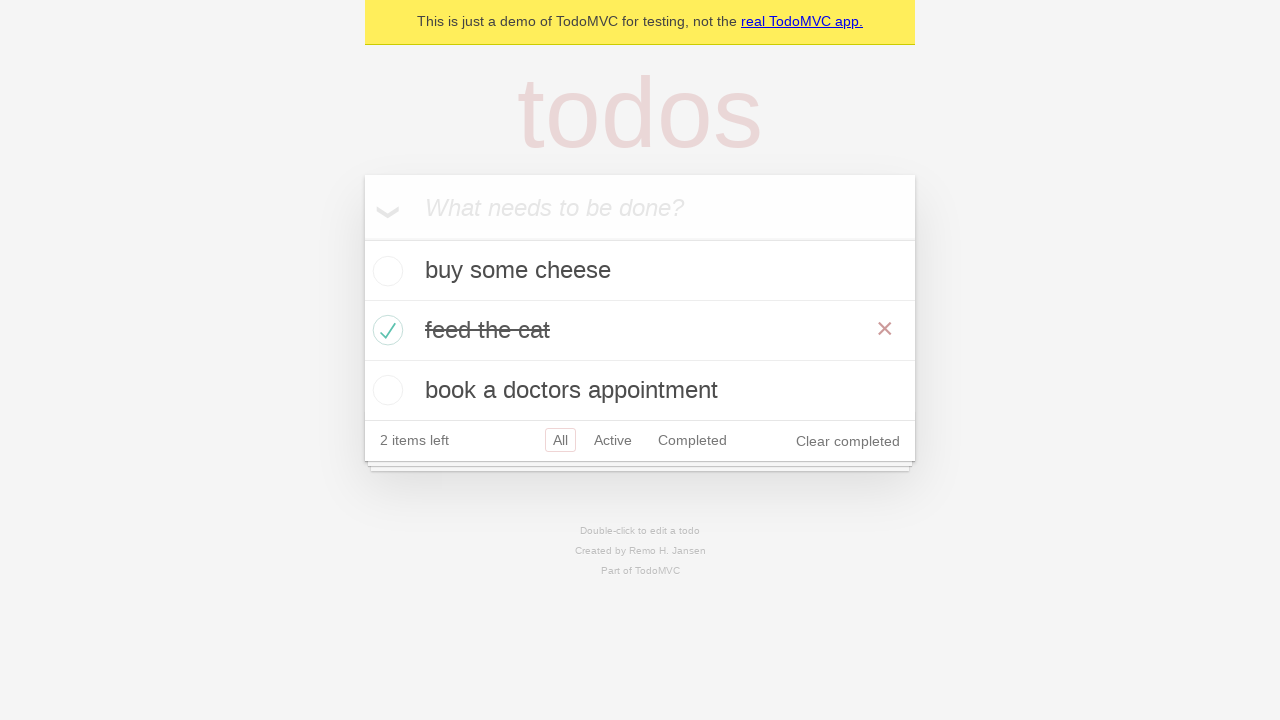

Clicked Active filter link to show only active items at (613, 440) on internal:role=link[name="Active"i]
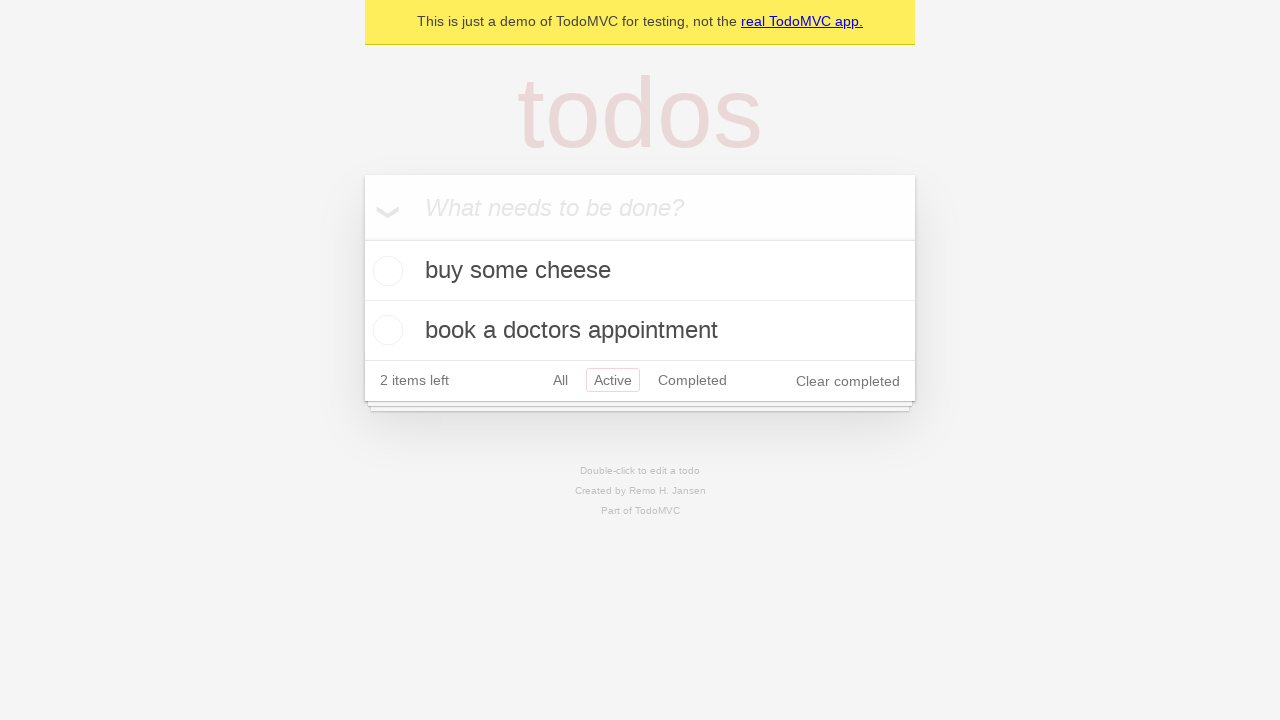

Verified active todo items are displayed
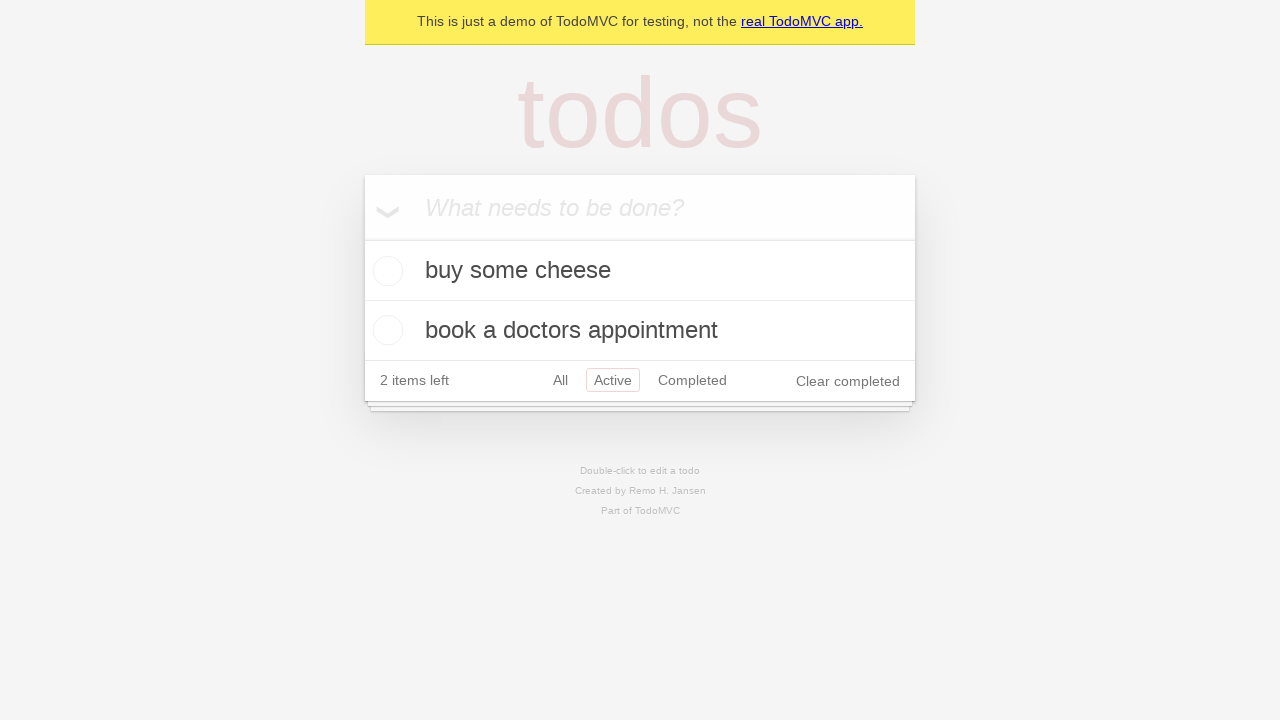

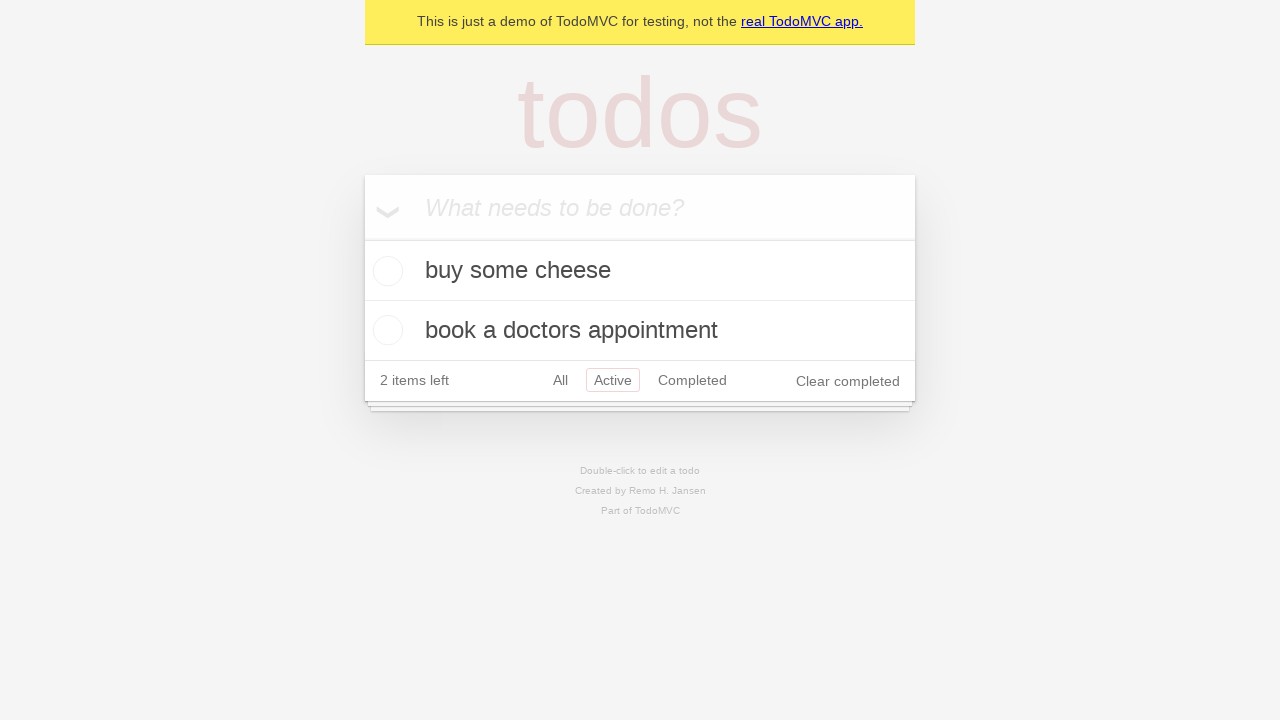